Navigates to a course automation website and fills a textarea with naturally typed text to simulate human typing behavior

Starting URL: https://cursoautomacao.netlify.app/

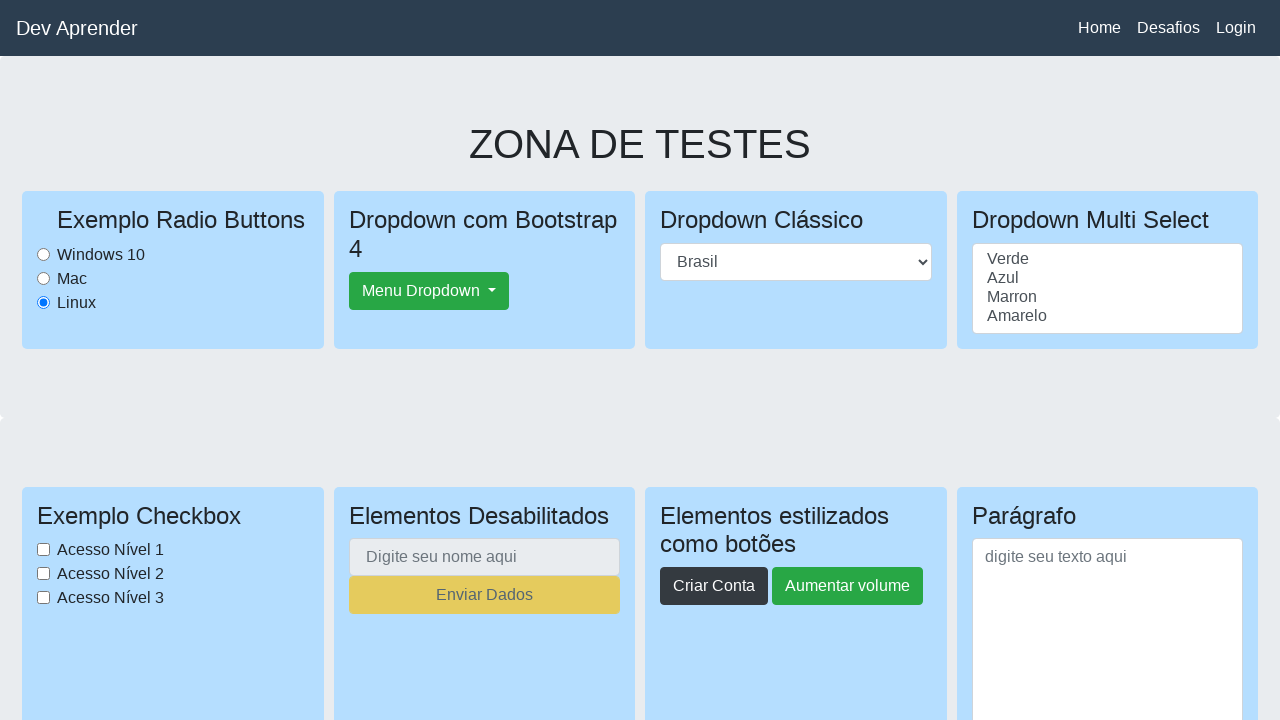

Navigated to course automation website
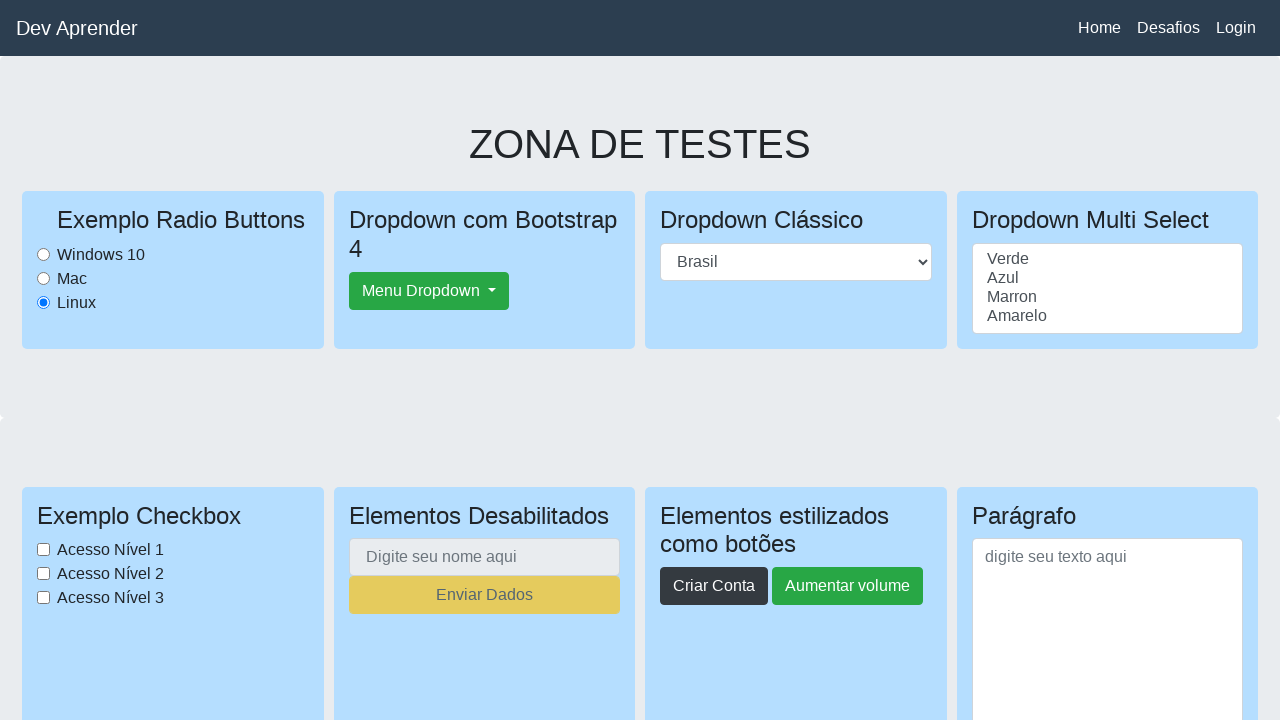

Located textarea element
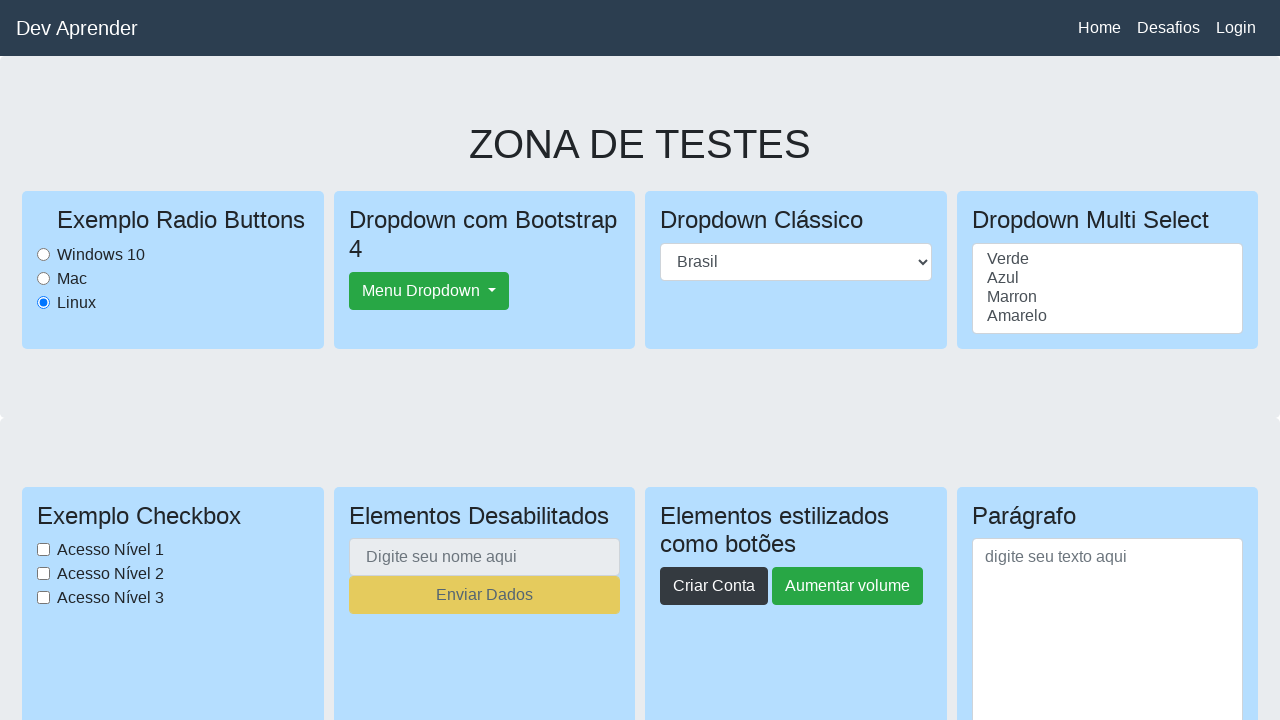

Typed full text into textarea with natural human-like delays on xpath=/html/body/section[2]/div/div[4]/textarea
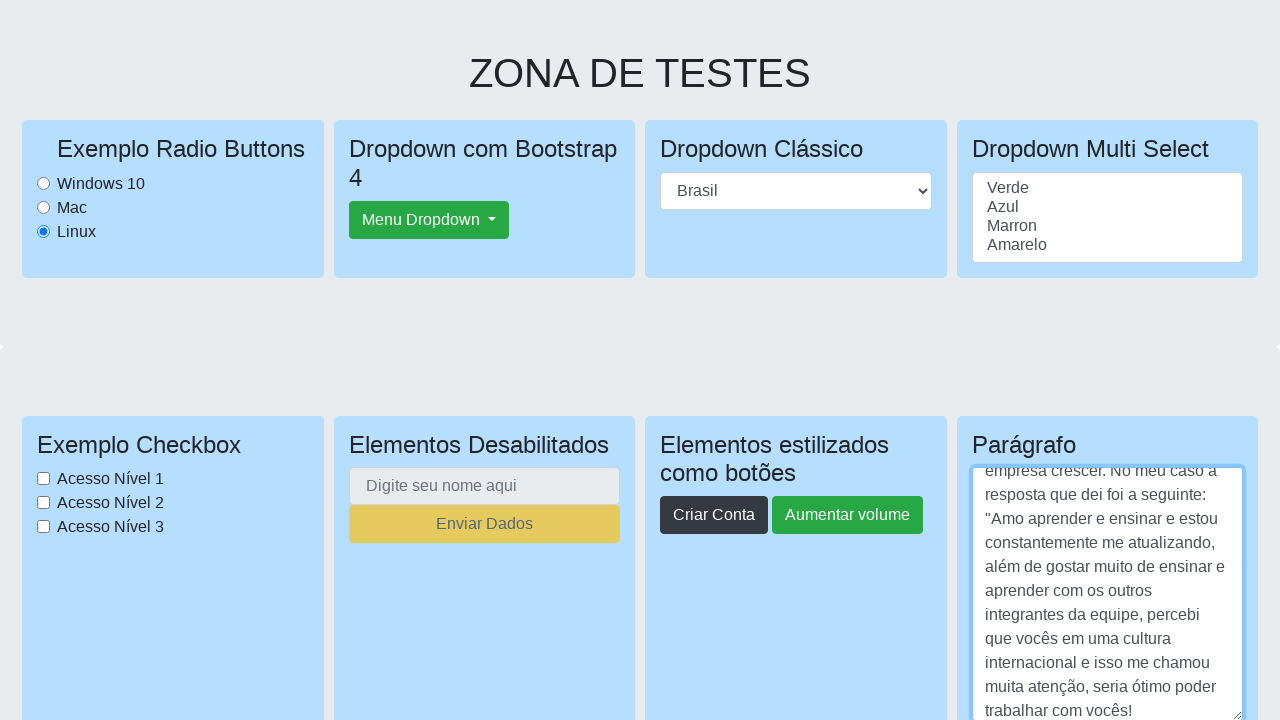

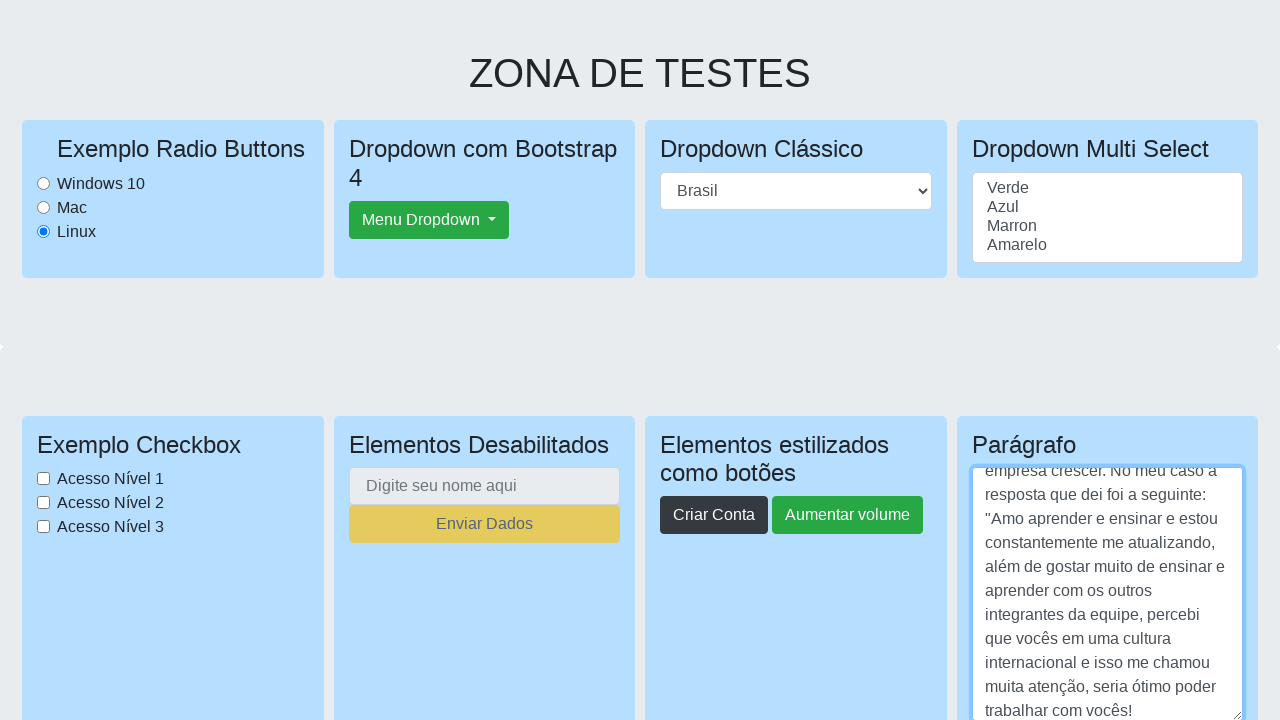